Clicks on Elements header to collapse it, then clicks on Book Store Application header

Starting URL: https://demoqa.com/elements

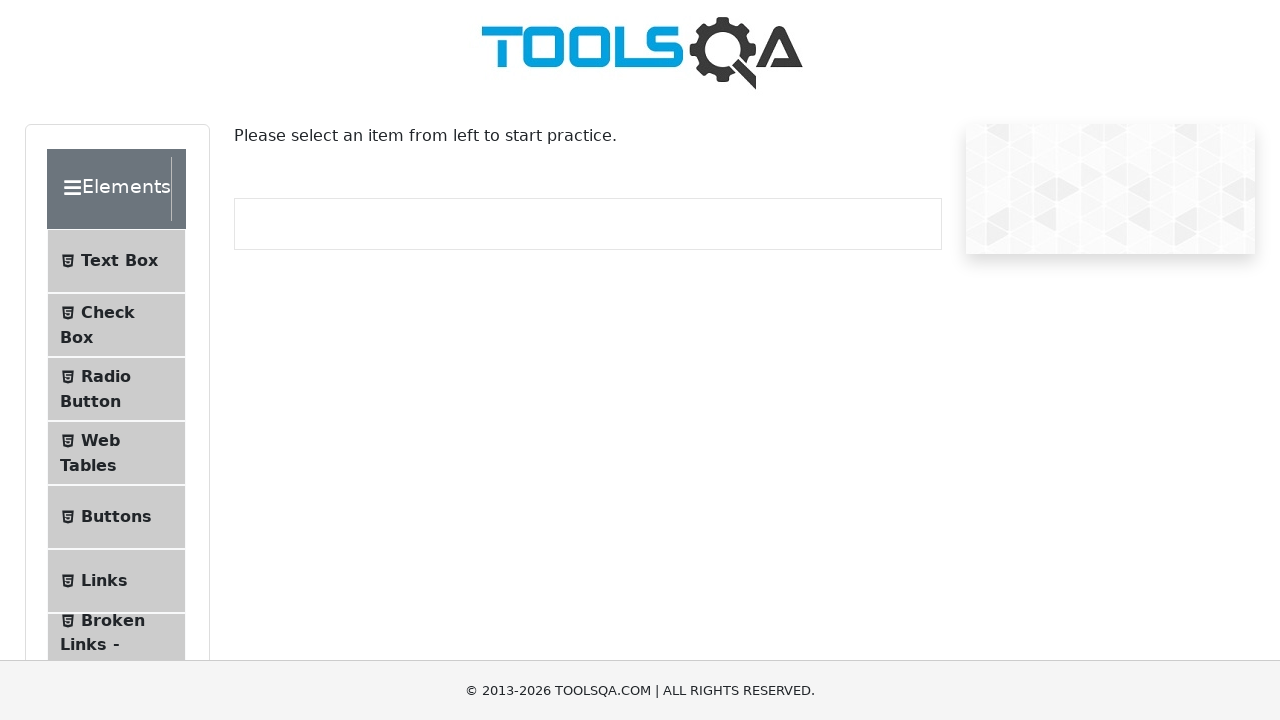

Clicked Elements header to collapse it at (109, 189) on text=Elements
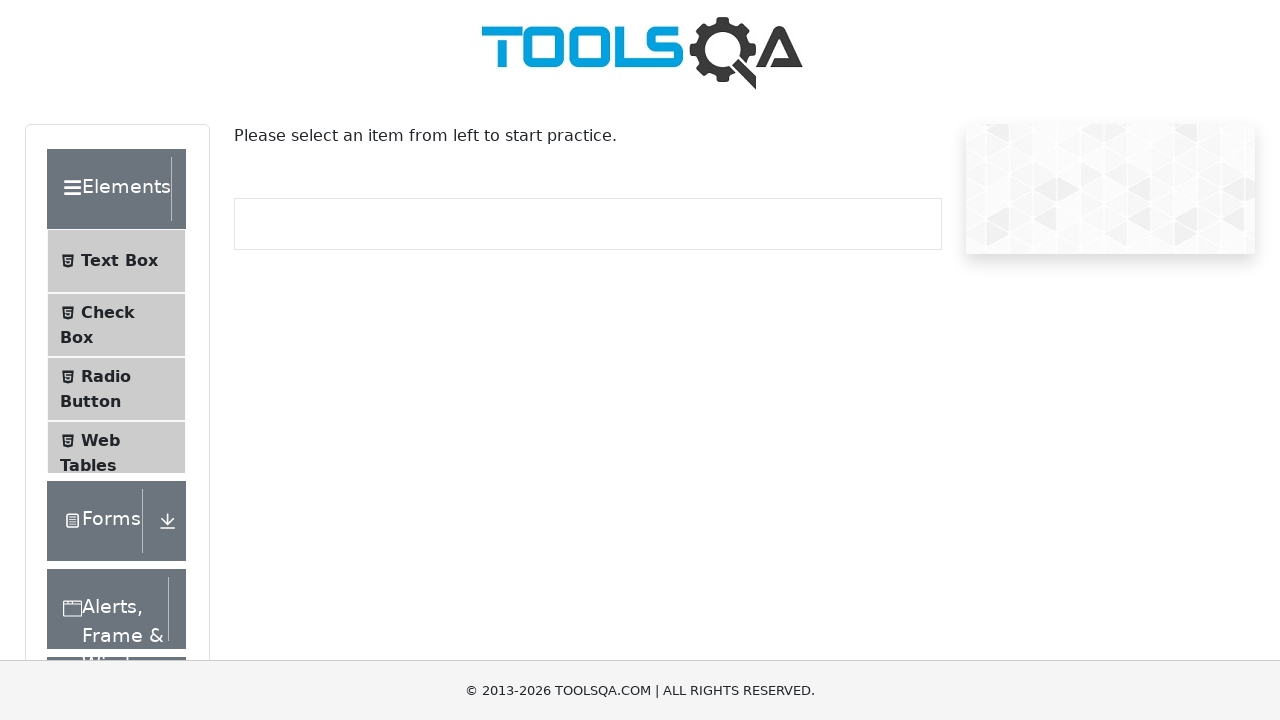

Clicked Book Store Application header at (117, 629) on text=Book Store Application
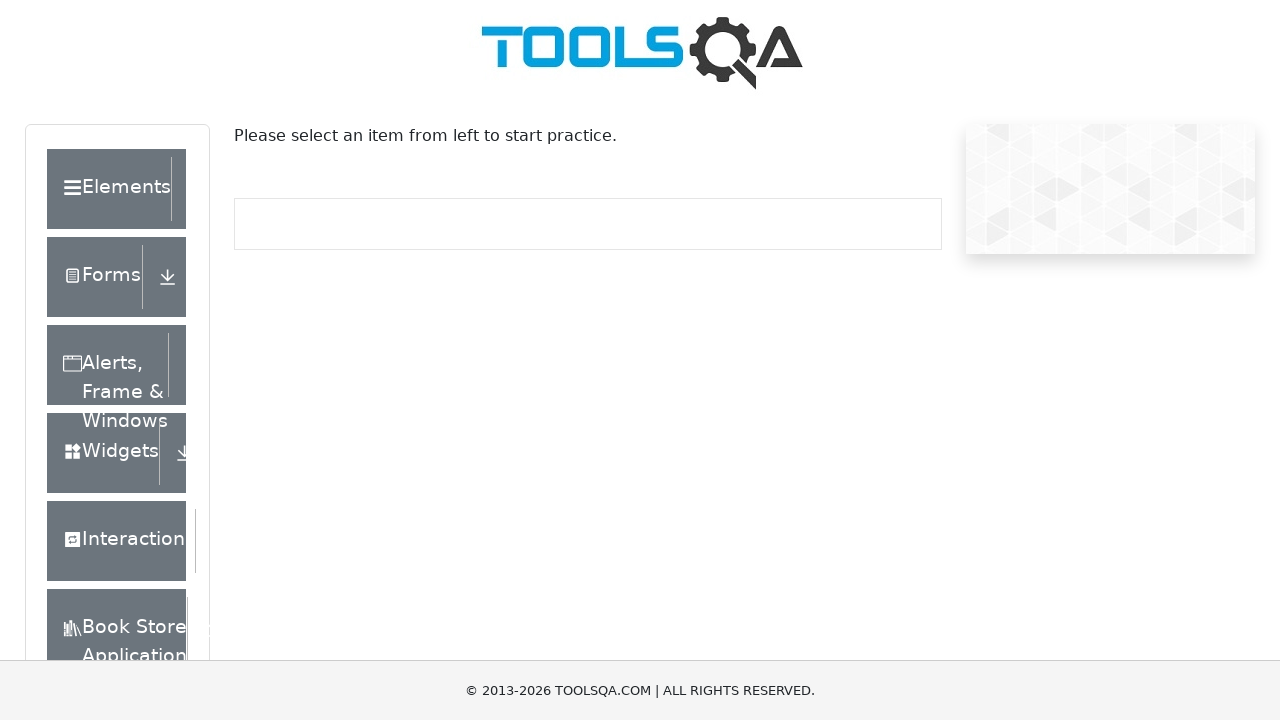

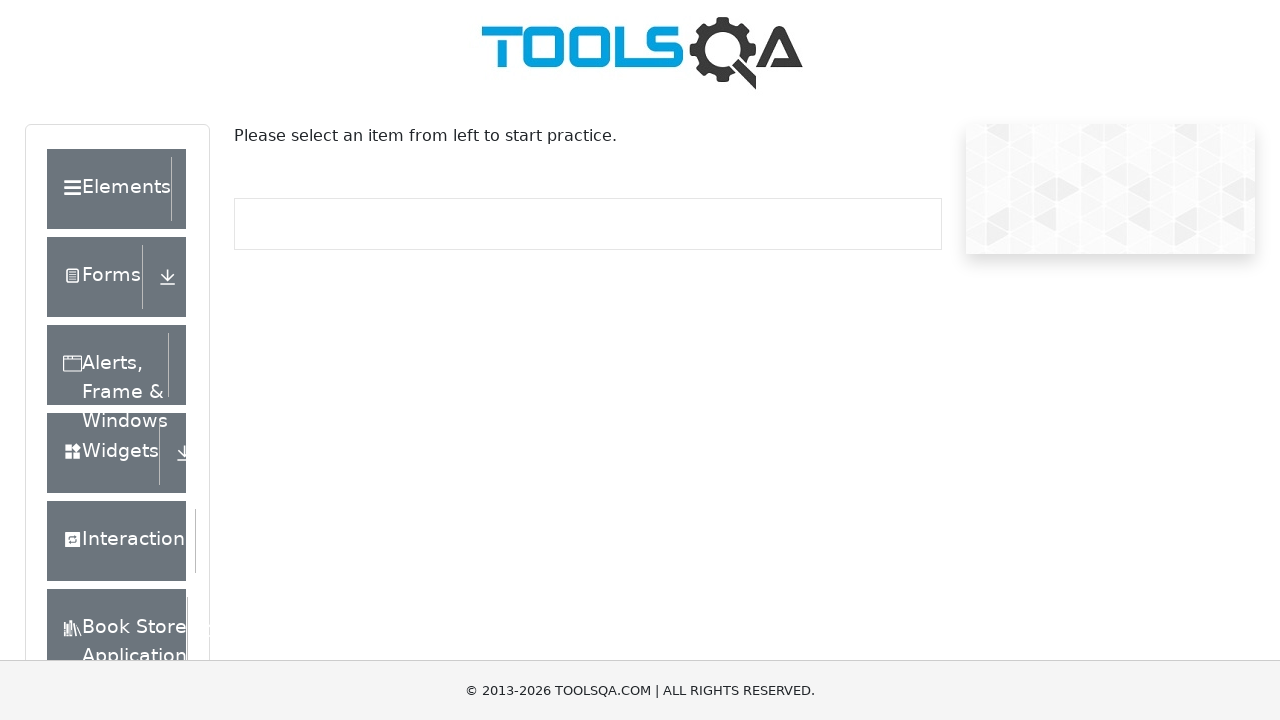